Automates page reload functionality by refreshing a GitHub profile page multiple times with random delays between each refresh.

Starting URL: https://github.com/njagan04

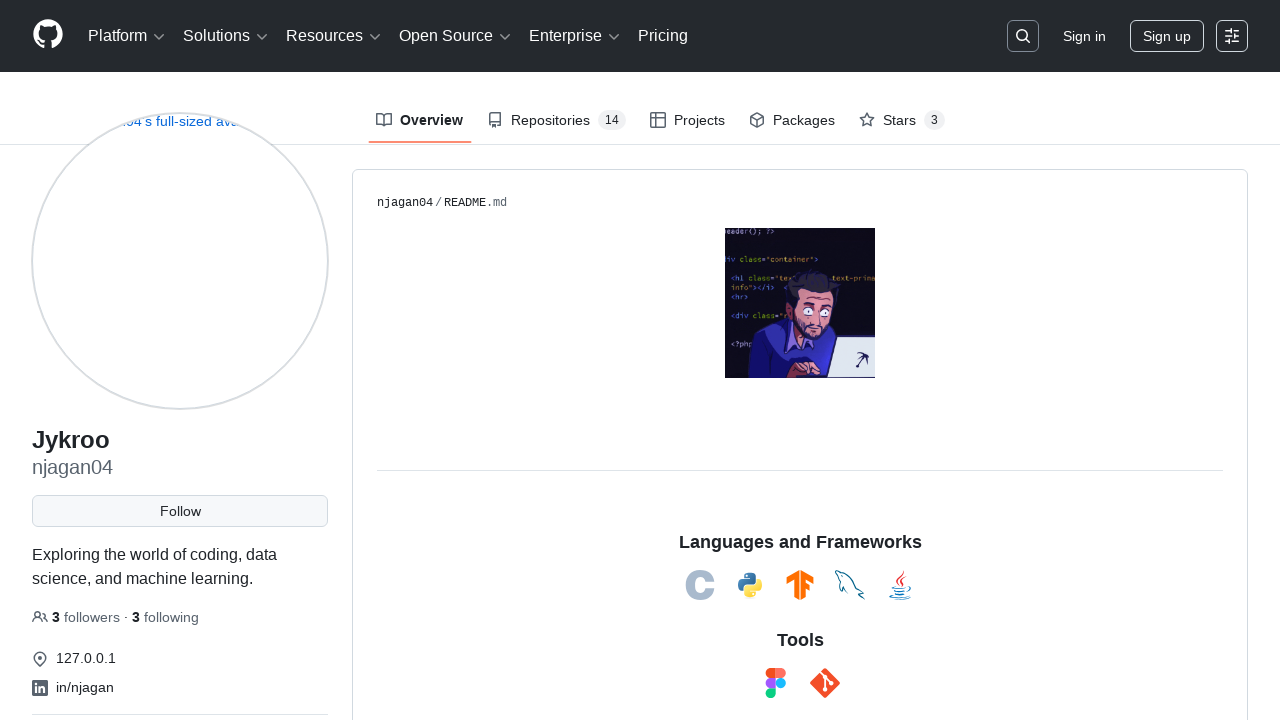

Waited 3.70 seconds before reload
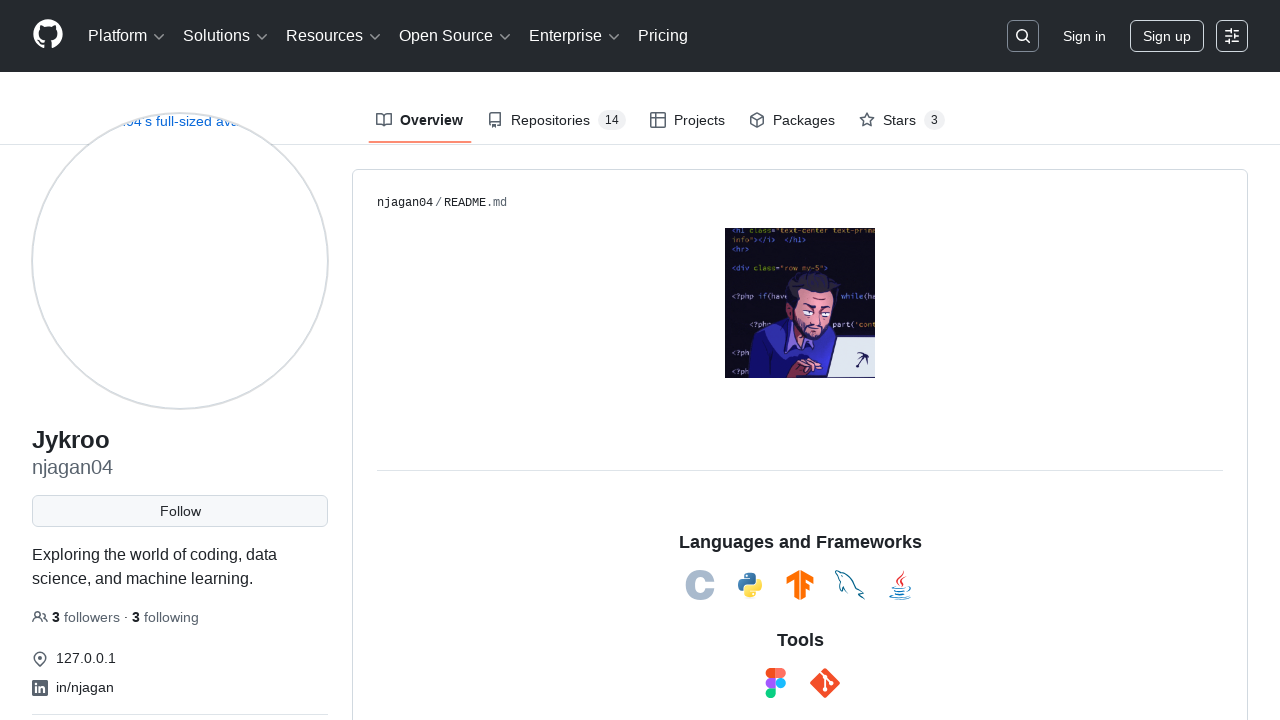

Reloaded GitHub profile page (reload 1/5)
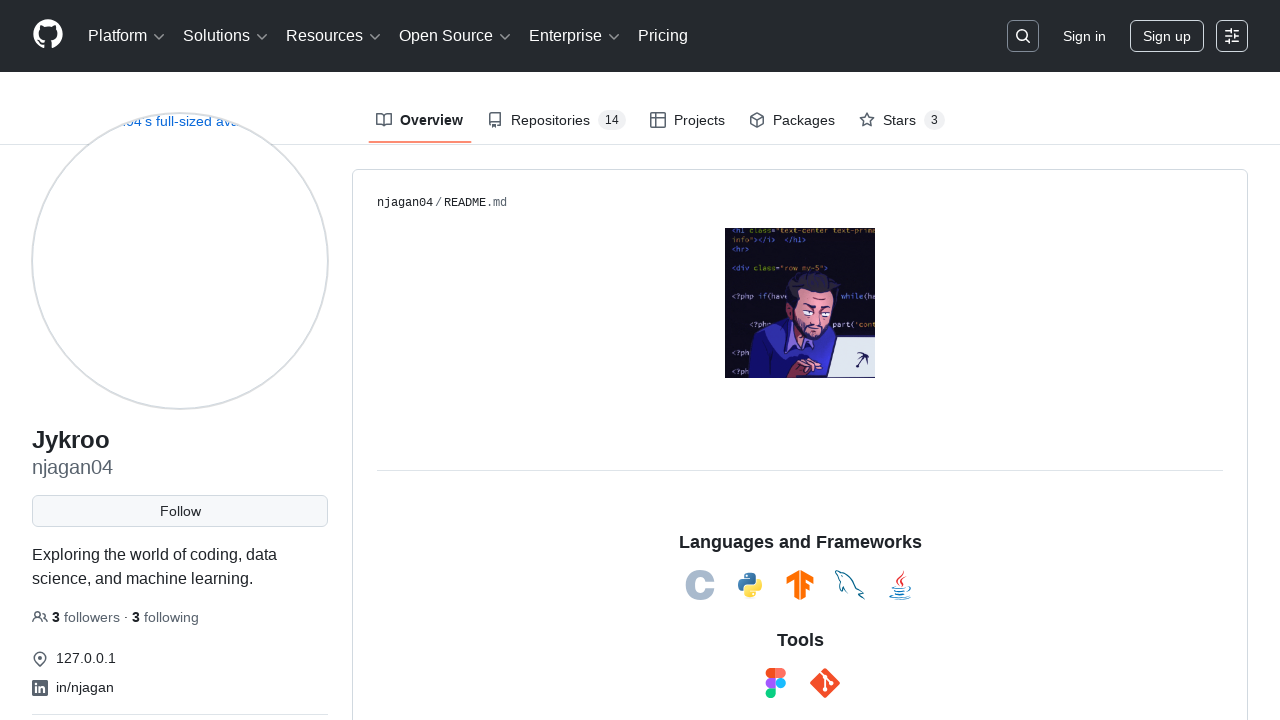

Page fully loaded after reload 1/5
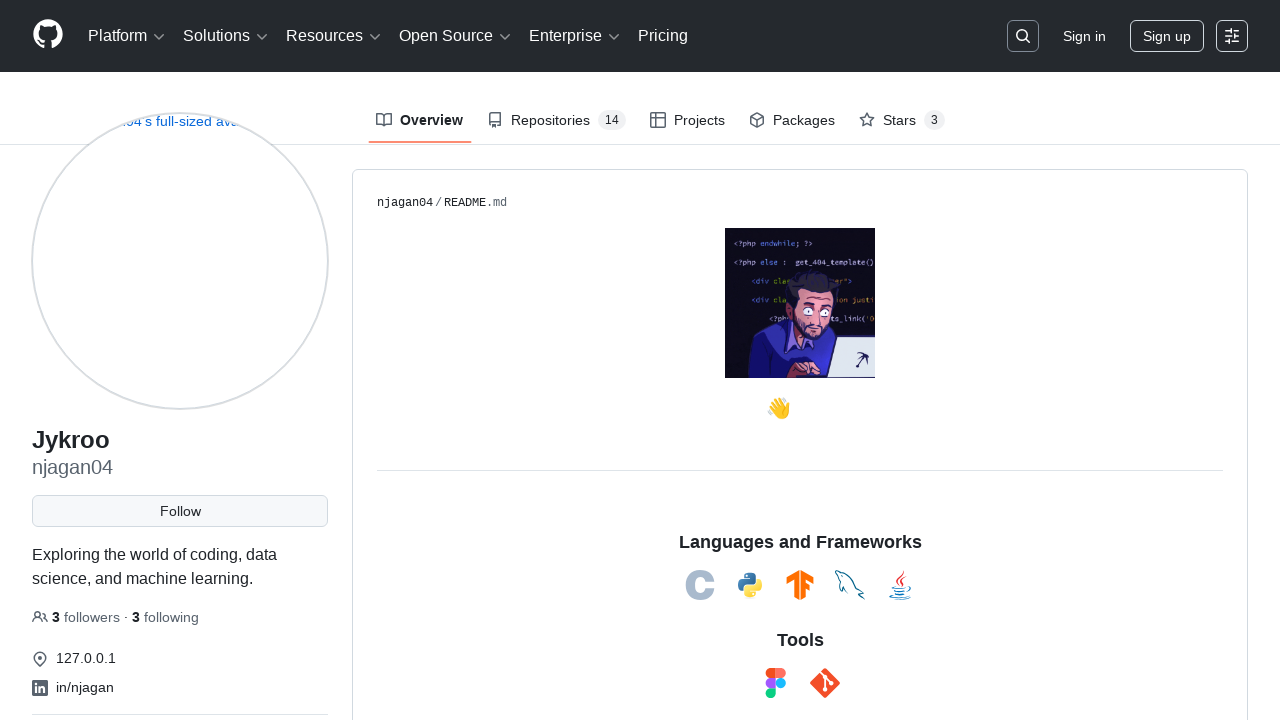

Waited 2.68 seconds before reload
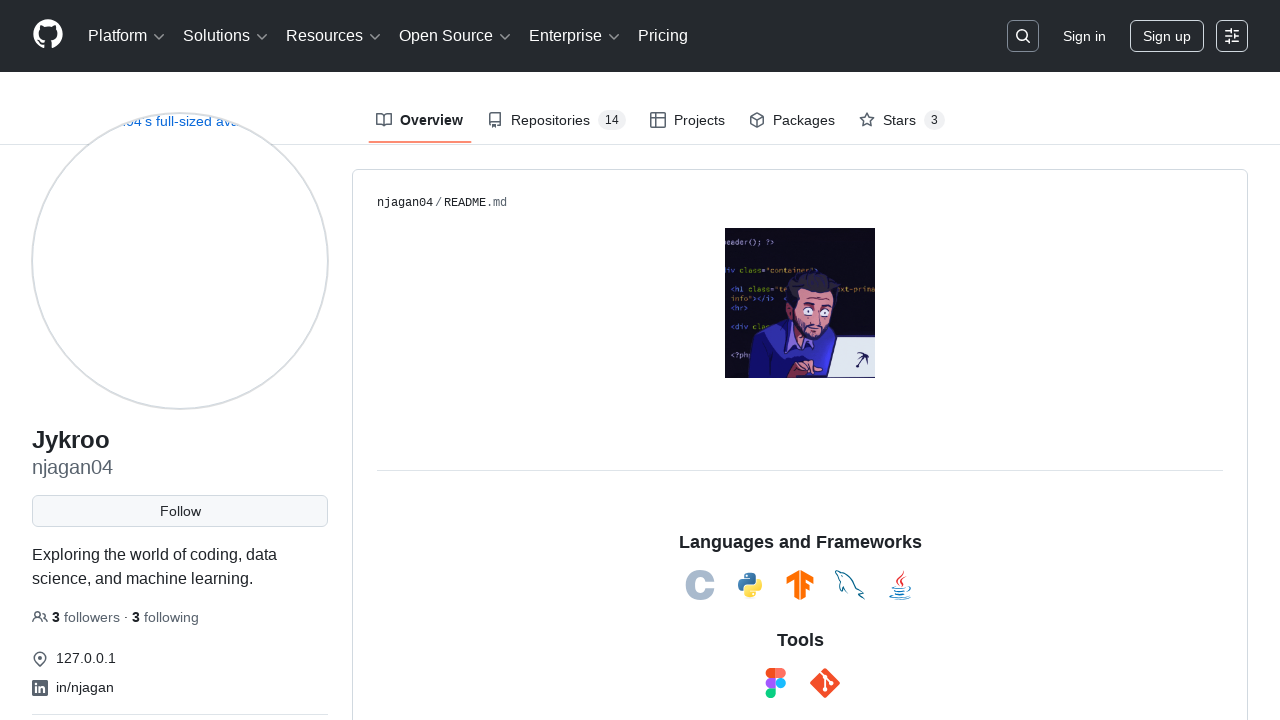

Reloaded GitHub profile page (reload 2/5)
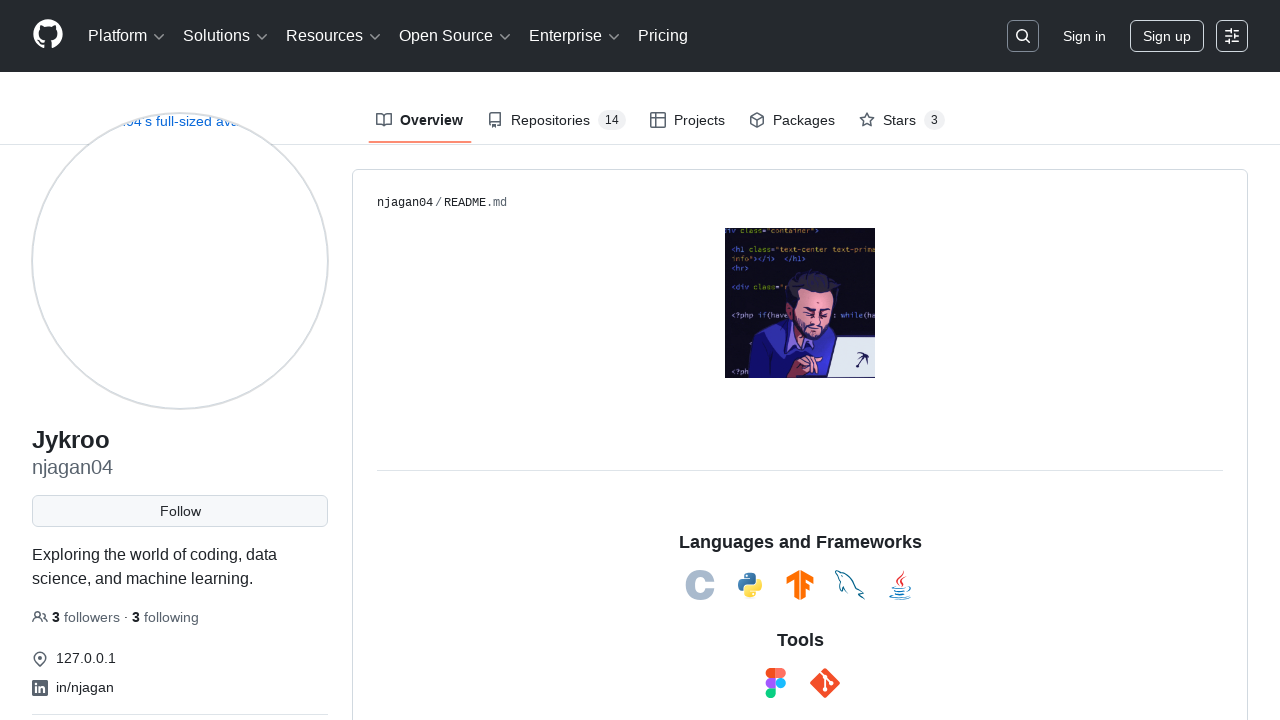

Page fully loaded after reload 2/5
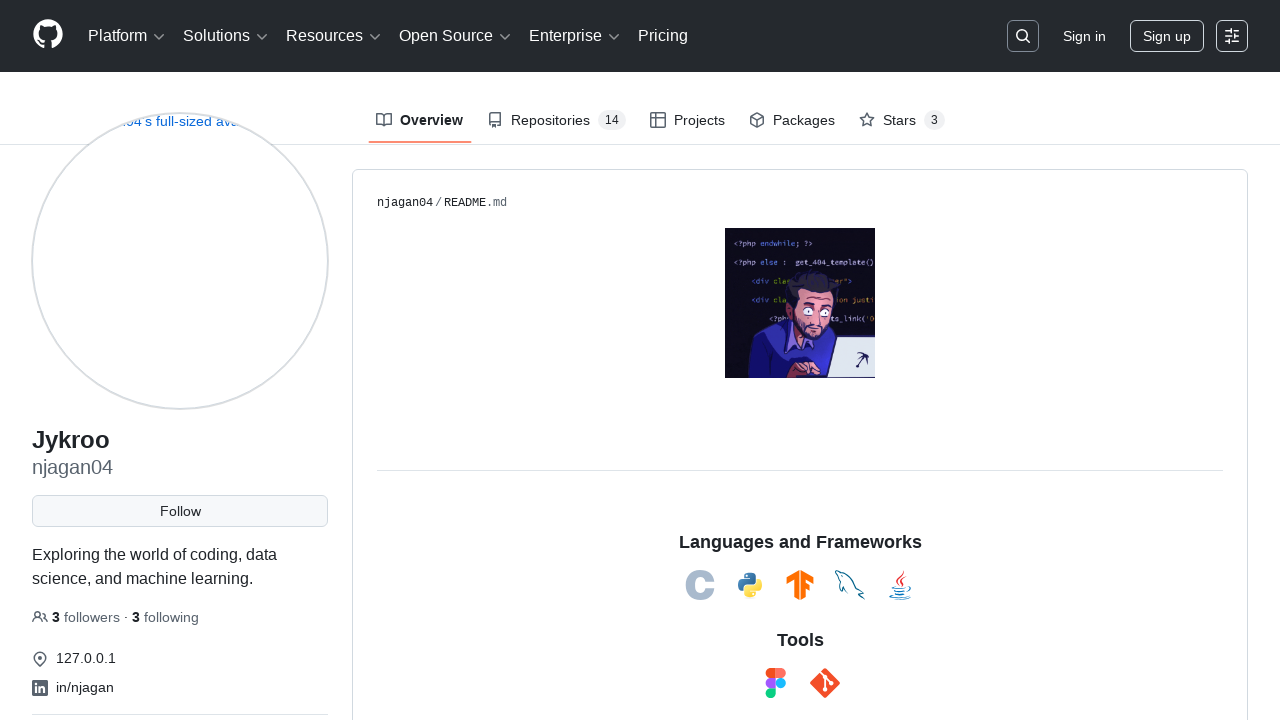

Waited 4.05 seconds before reload
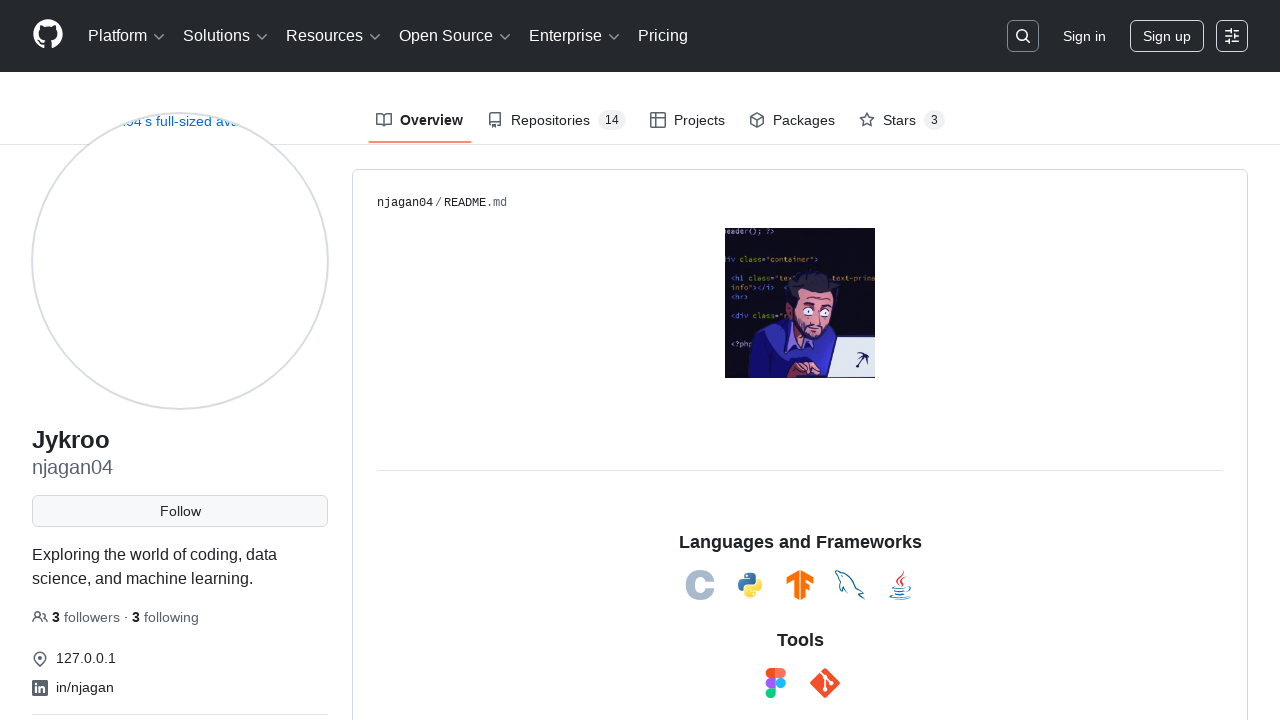

Reloaded GitHub profile page (reload 3/5)
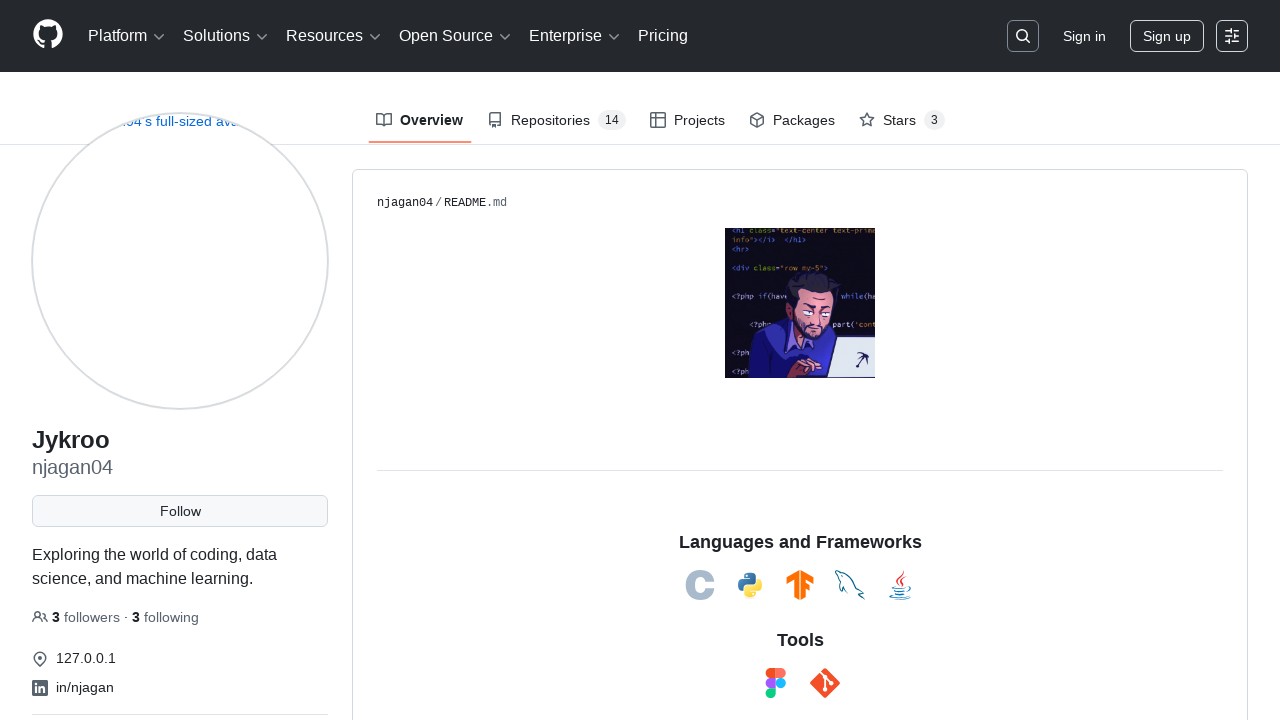

Page fully loaded after reload 3/5
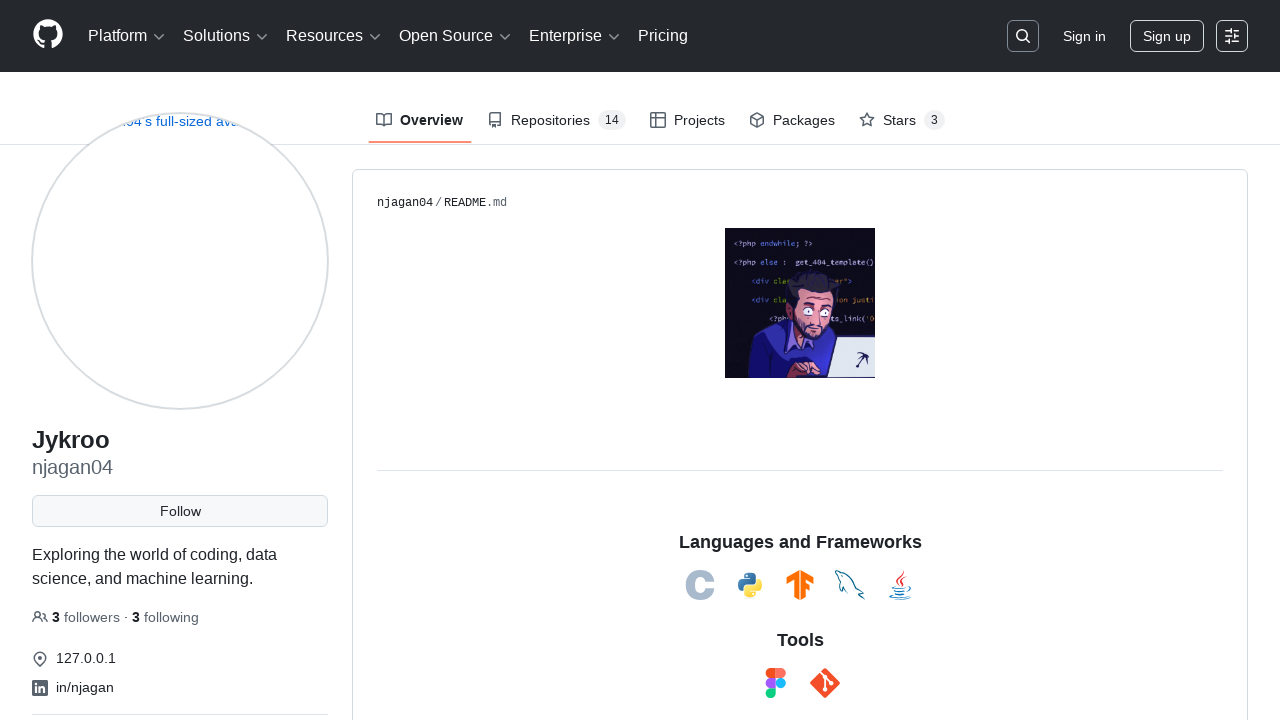

Waited 2.10 seconds before reload
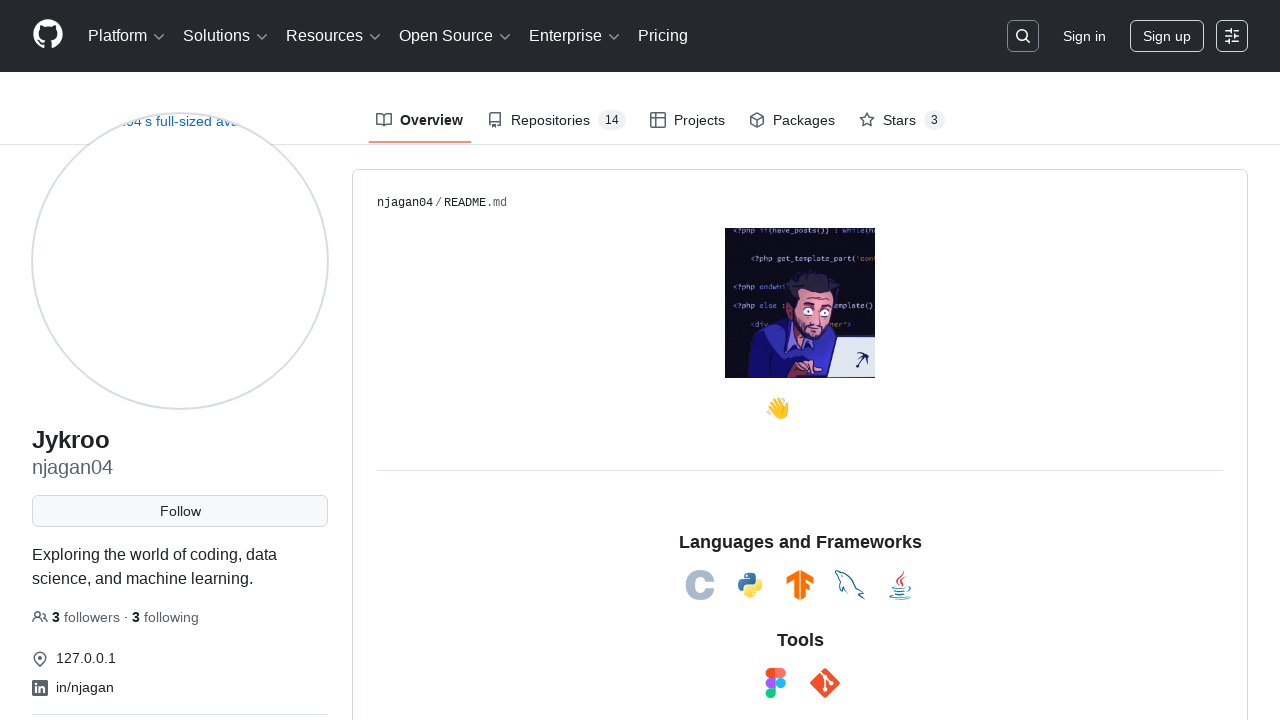

Reloaded GitHub profile page (reload 4/5)
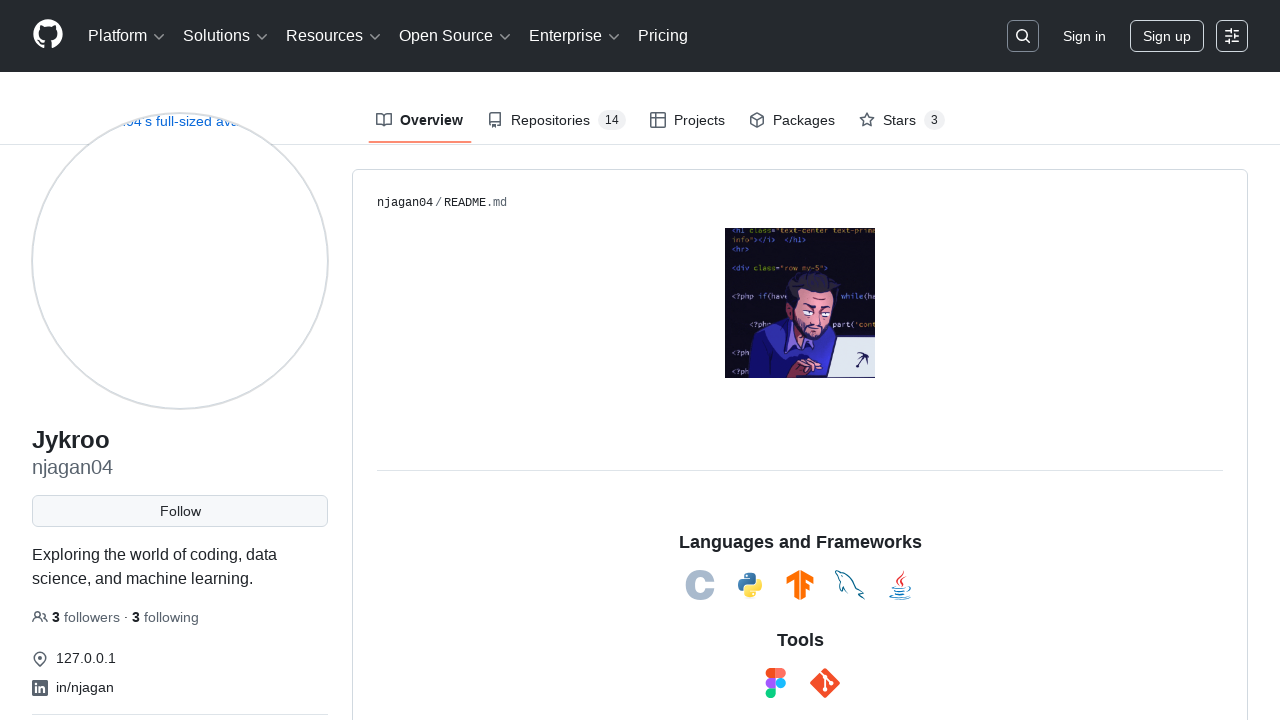

Page fully loaded after reload 4/5
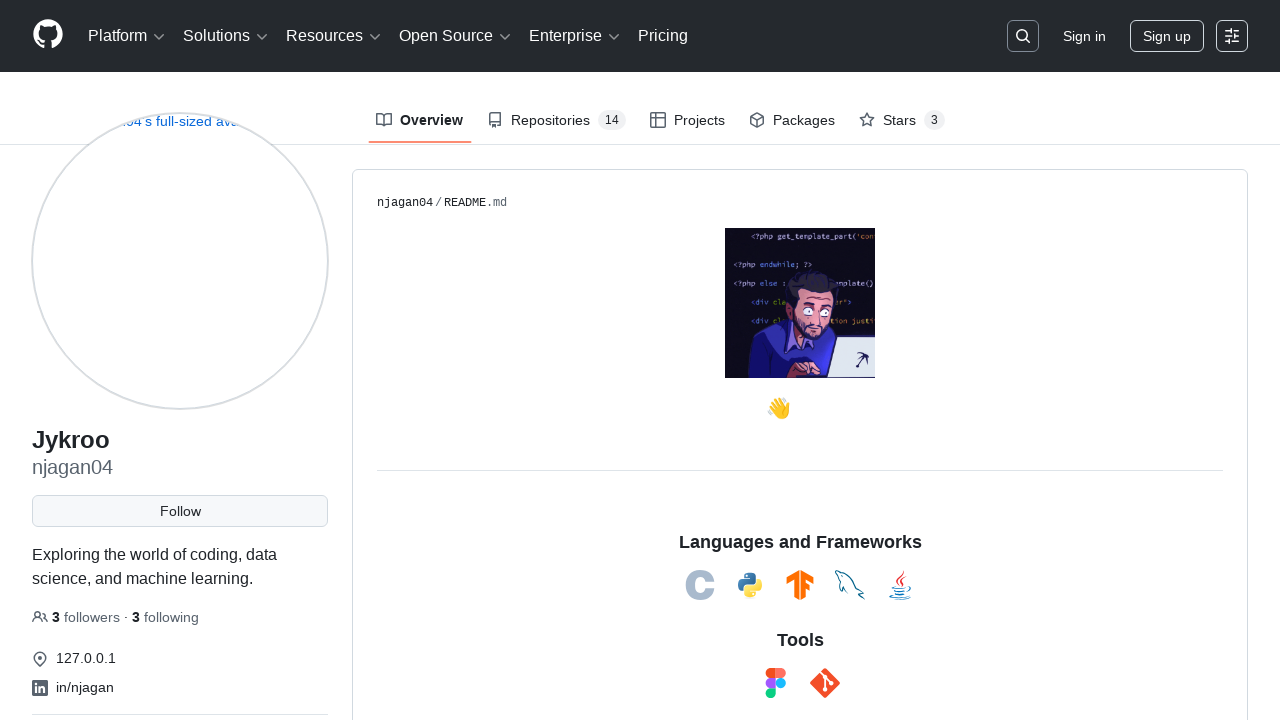

Waited 4.16 seconds before reload
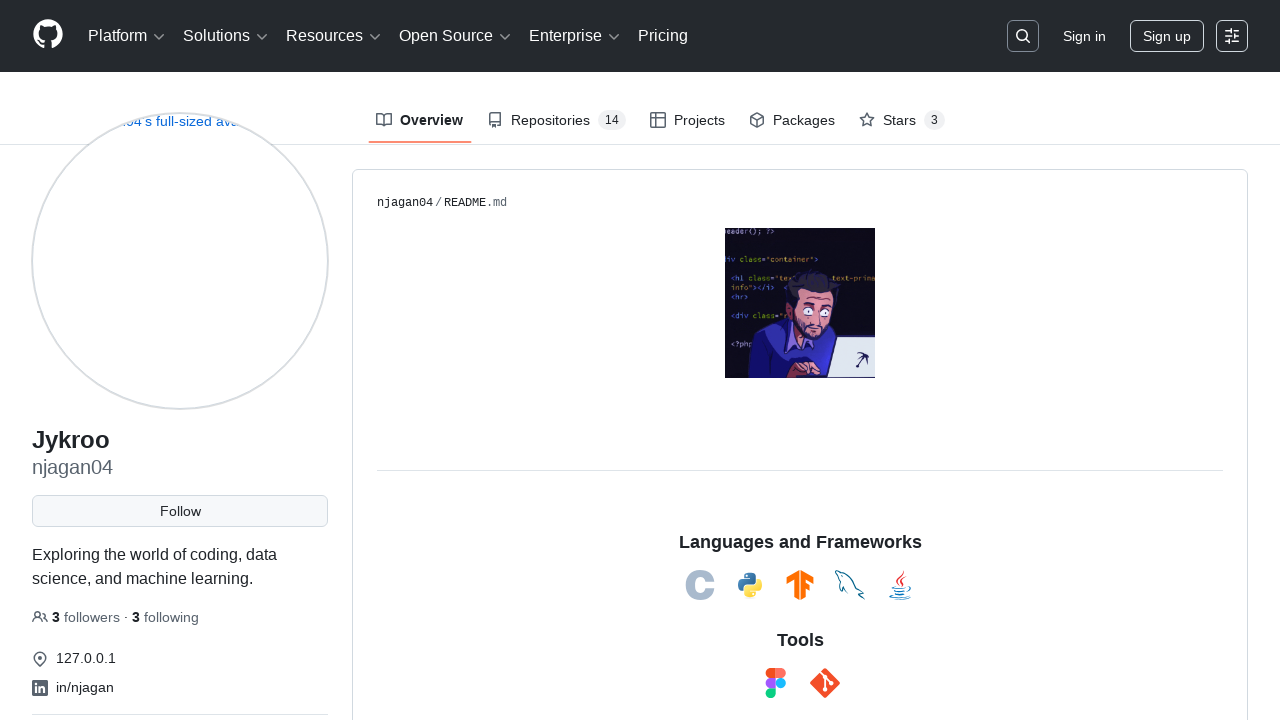

Reloaded GitHub profile page (reload 5/5)
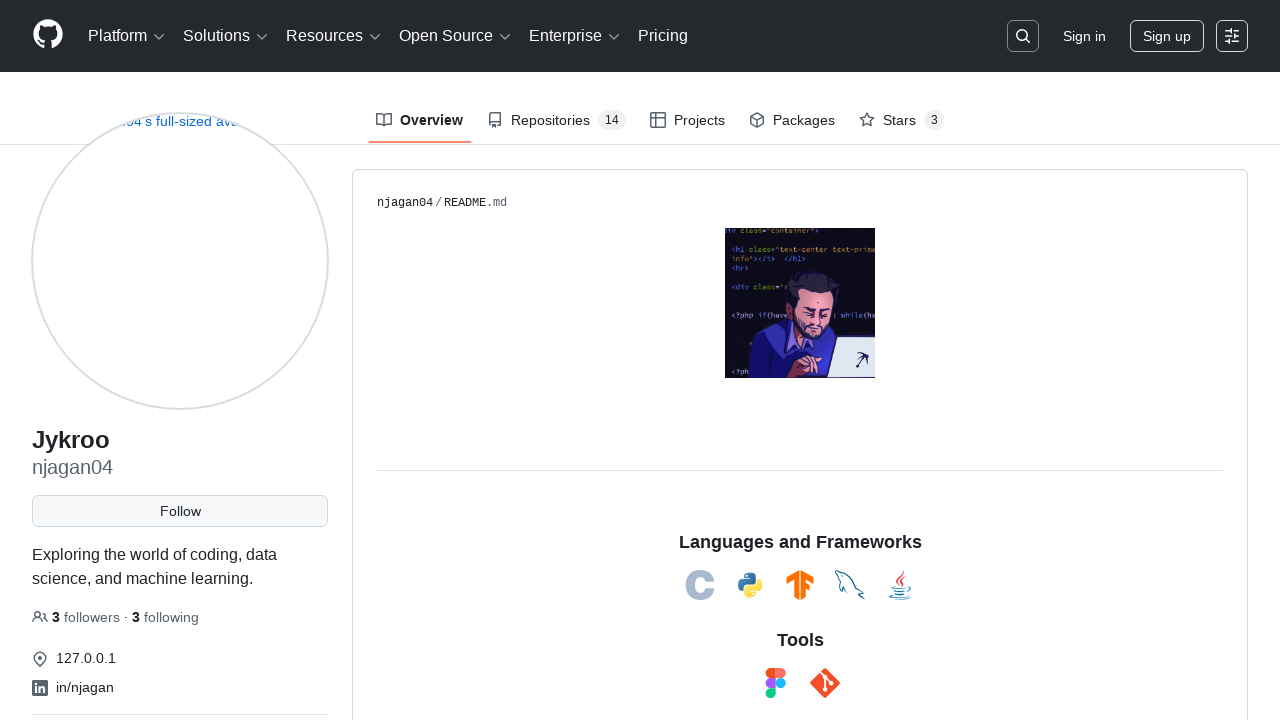

Page fully loaded after reload 5/5
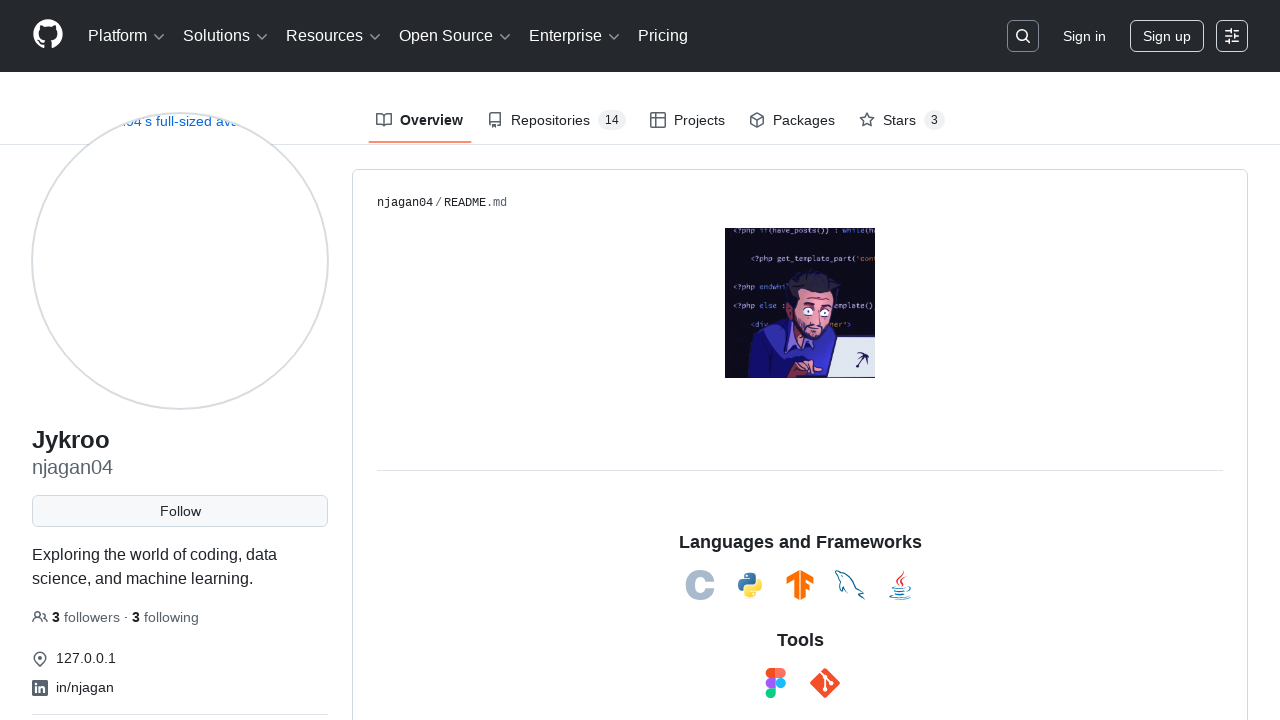

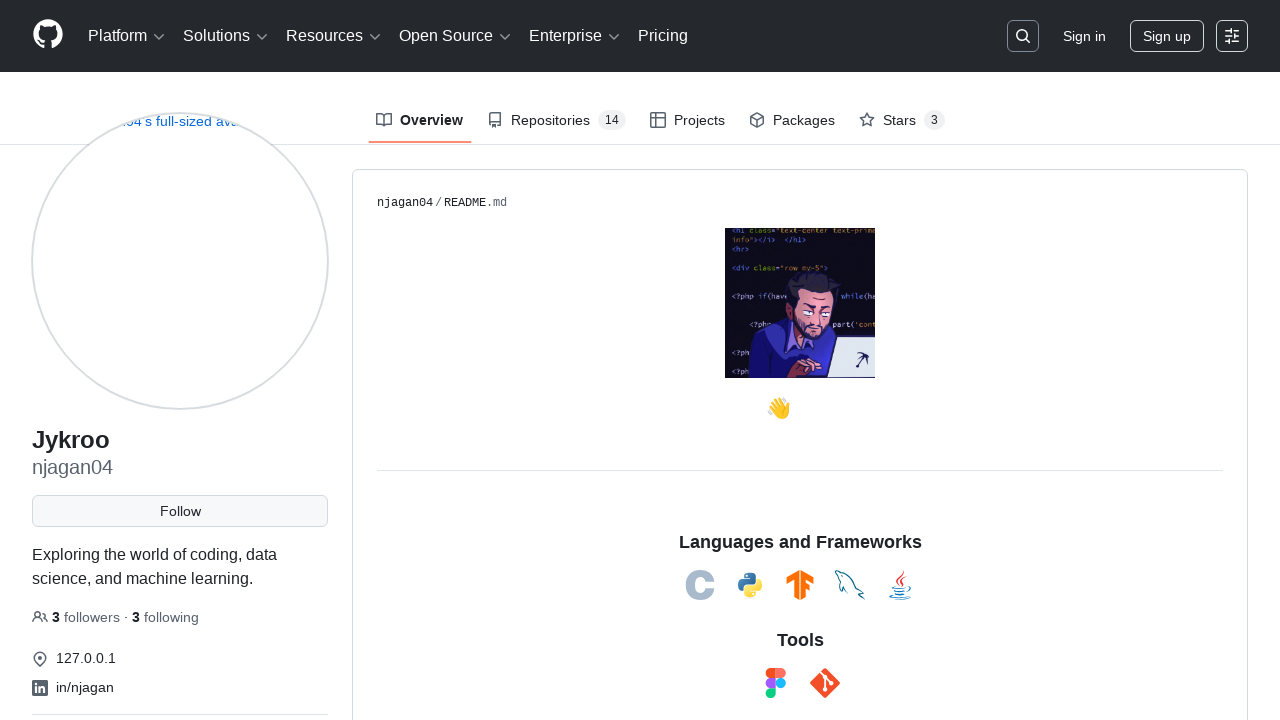